Tests dropdown selection functionality by clicking on a select element and choosing the "Taoyuan" option from a location dropdown.

Starting URL: http://www.wibibi.com/info.php?tid=194

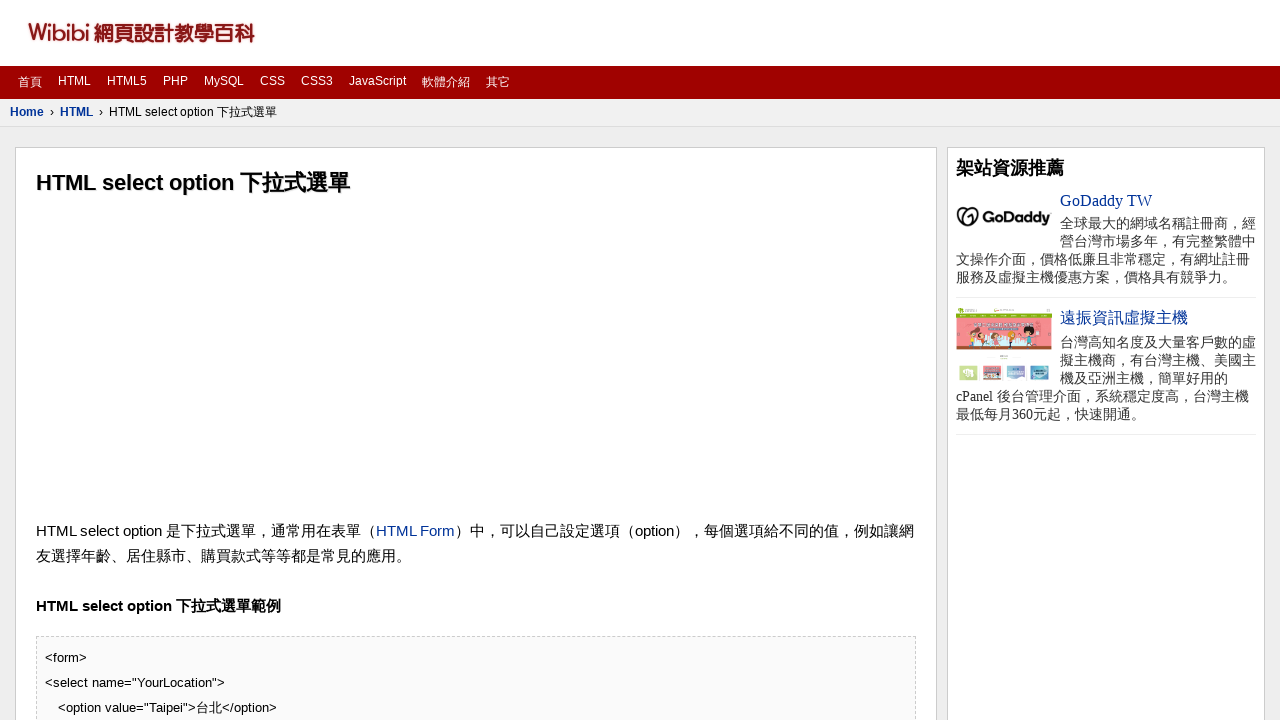

Clicked on location dropdown to open it at (145, 360) on select[name='YourLocation']
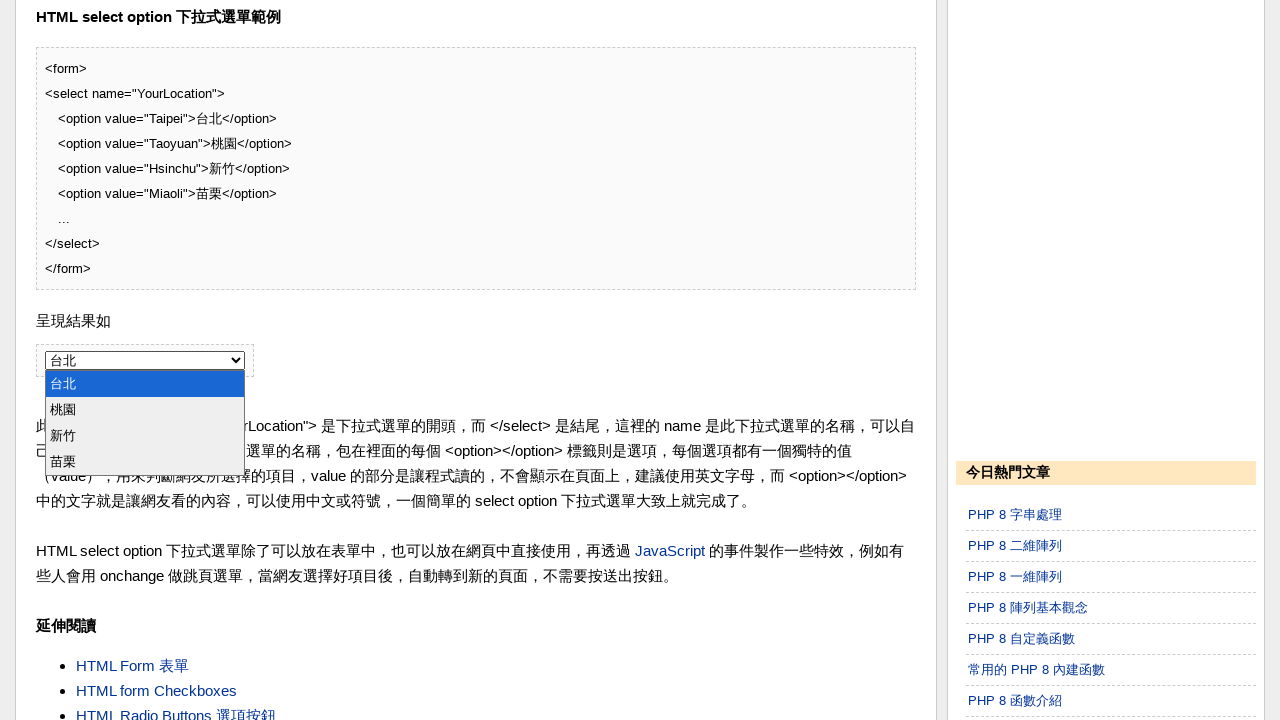

Selected 'Taoyuan' option from location dropdown on select[name='YourLocation']
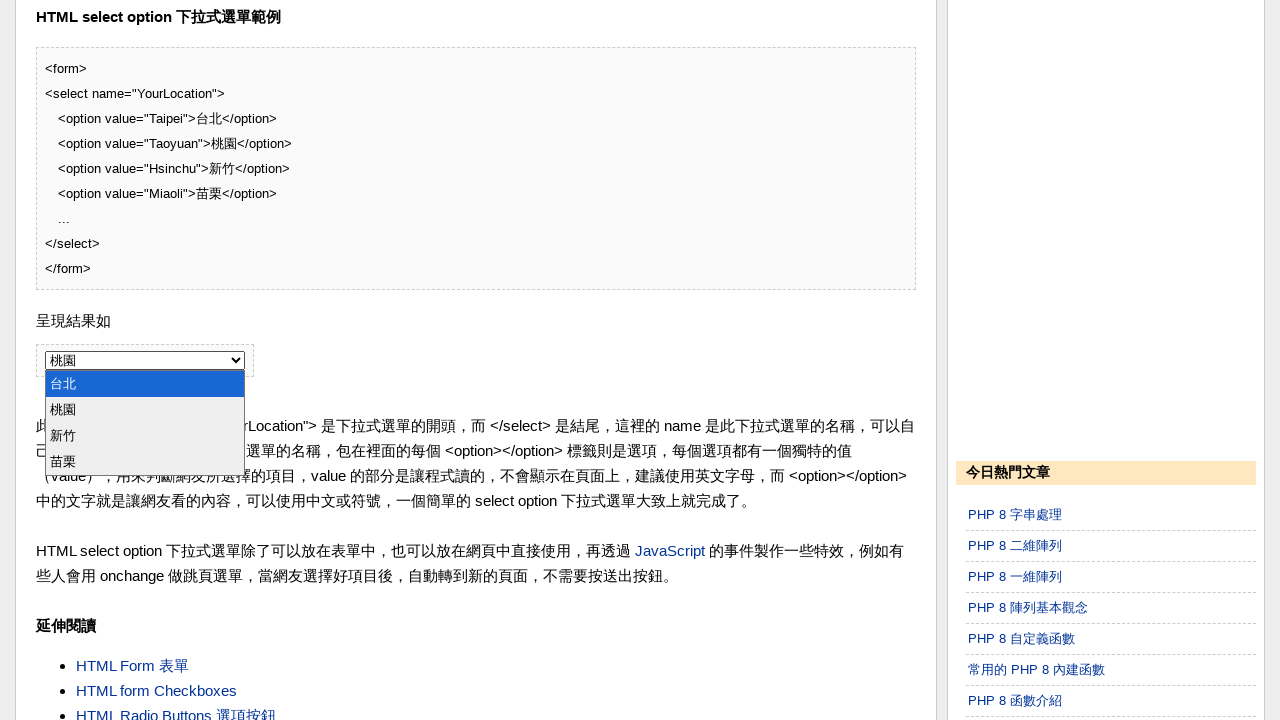

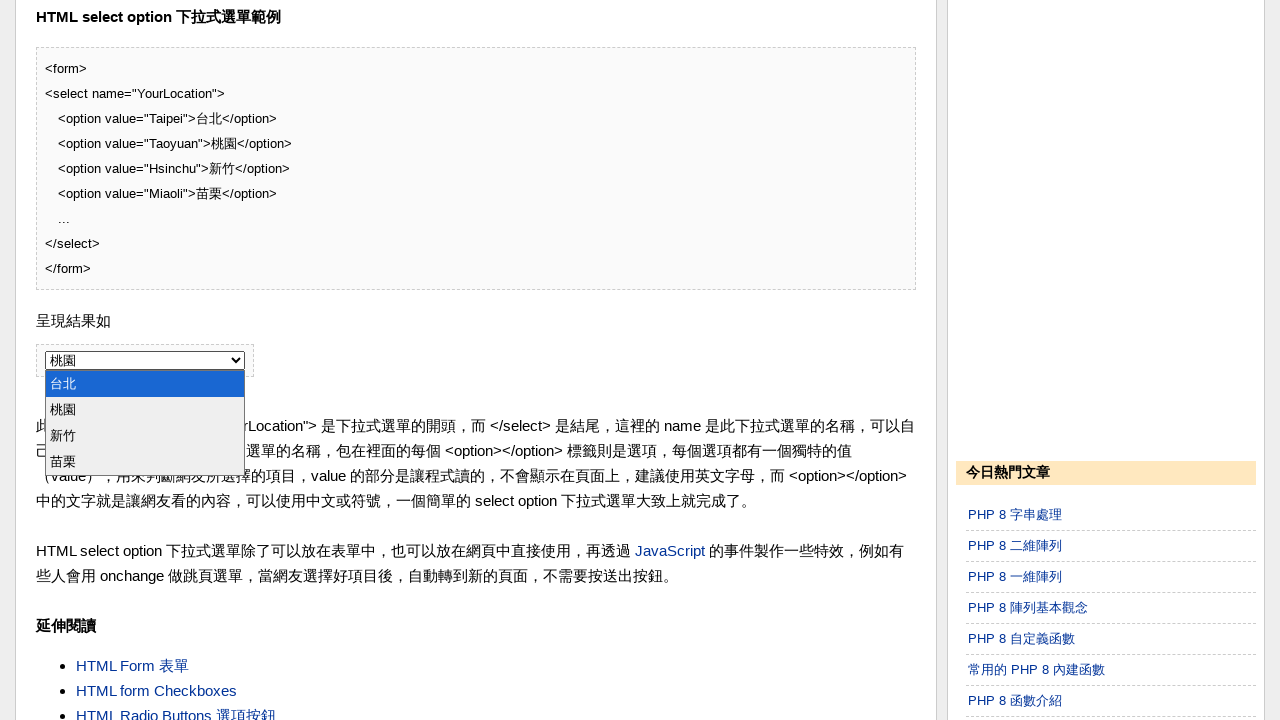